Tests JavaScript alert popup handling by clicking a button that triggers an alert and then accepting/dismissing the alert dialog

Starting URL: https://omayo.blogspot.com/

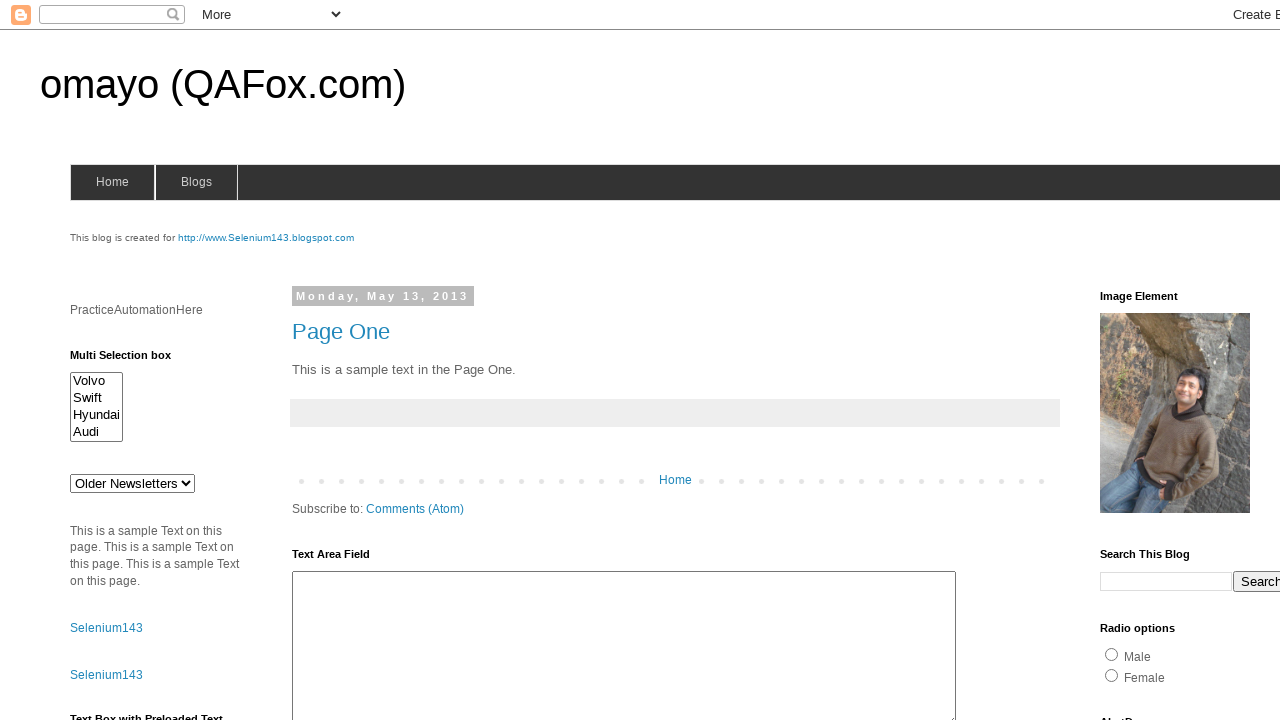

Clicked button to trigger JavaScript alert popup at (1154, 361) on #alert1
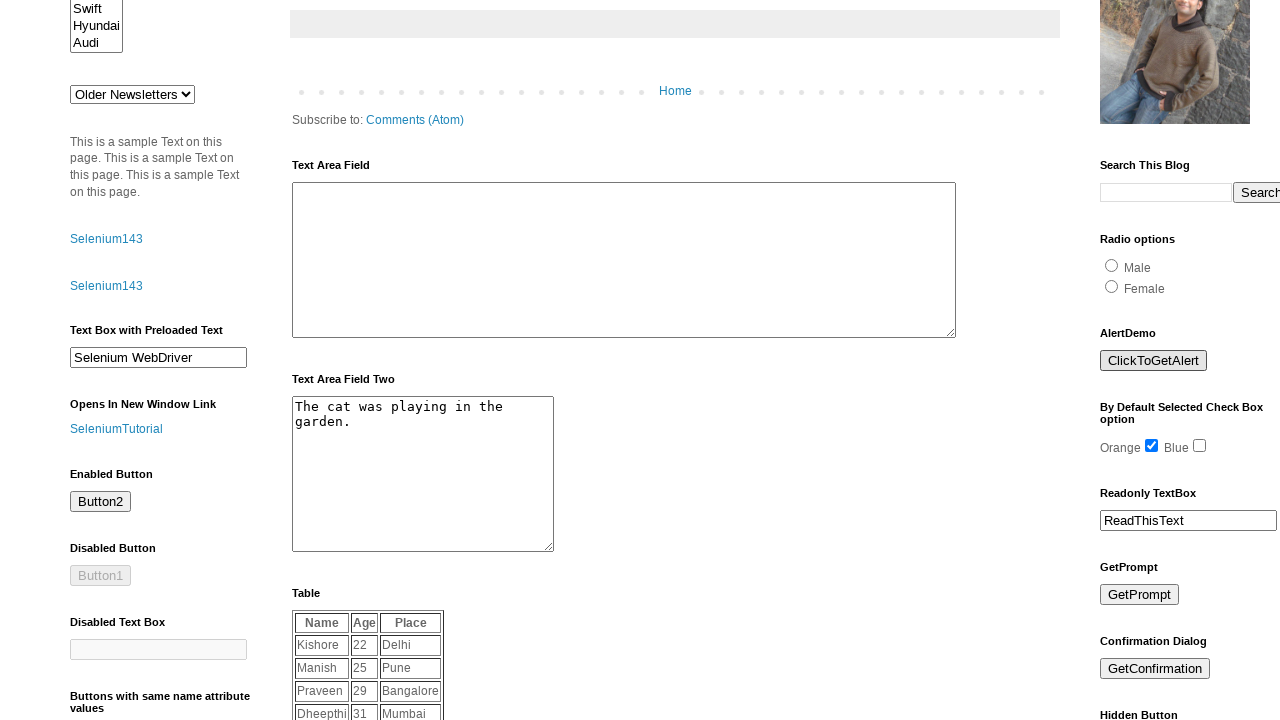

Set up dialog handler to accept alerts
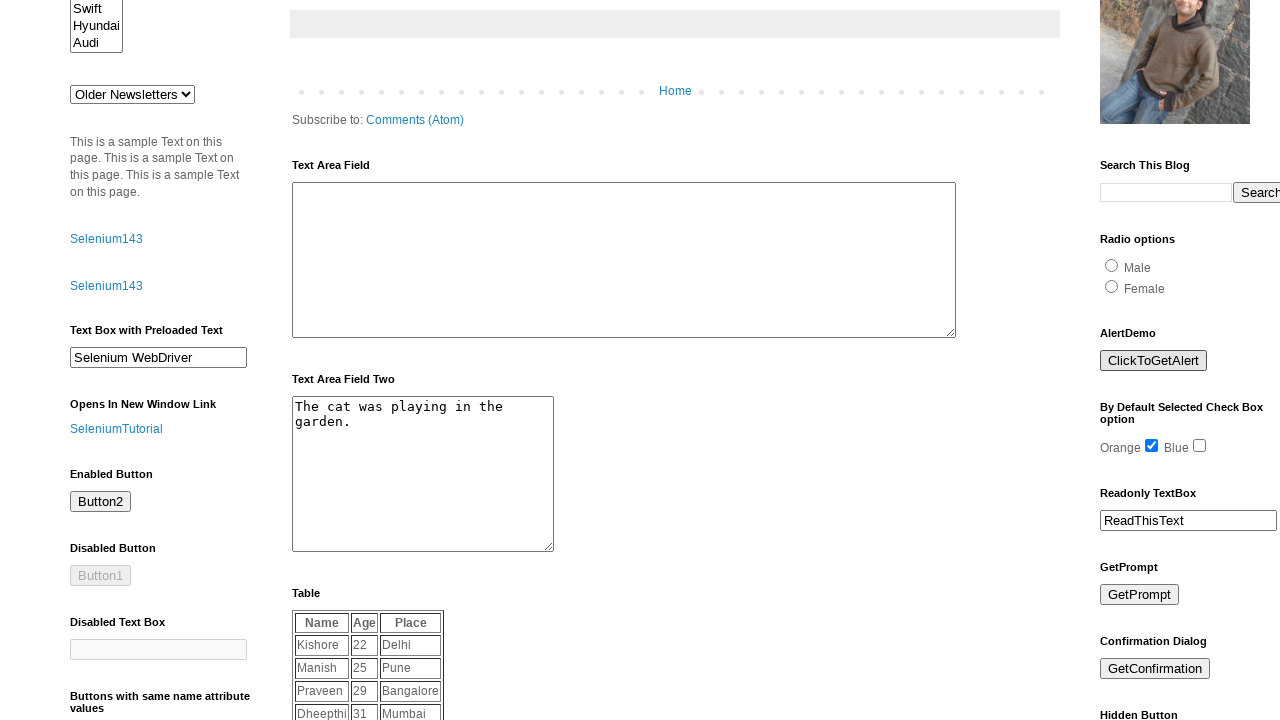

Configured alternative dialog handler function
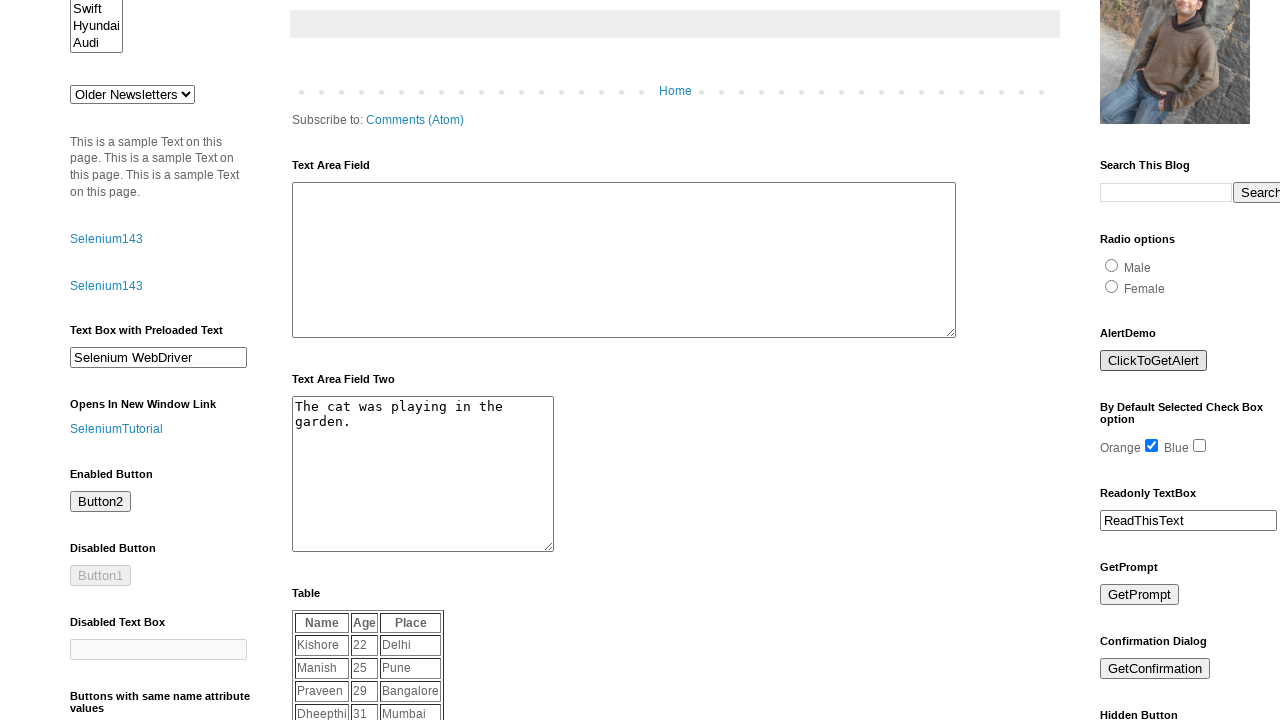

Clicked alert button again and accepted the dialog at (1154, 361) on #alert1
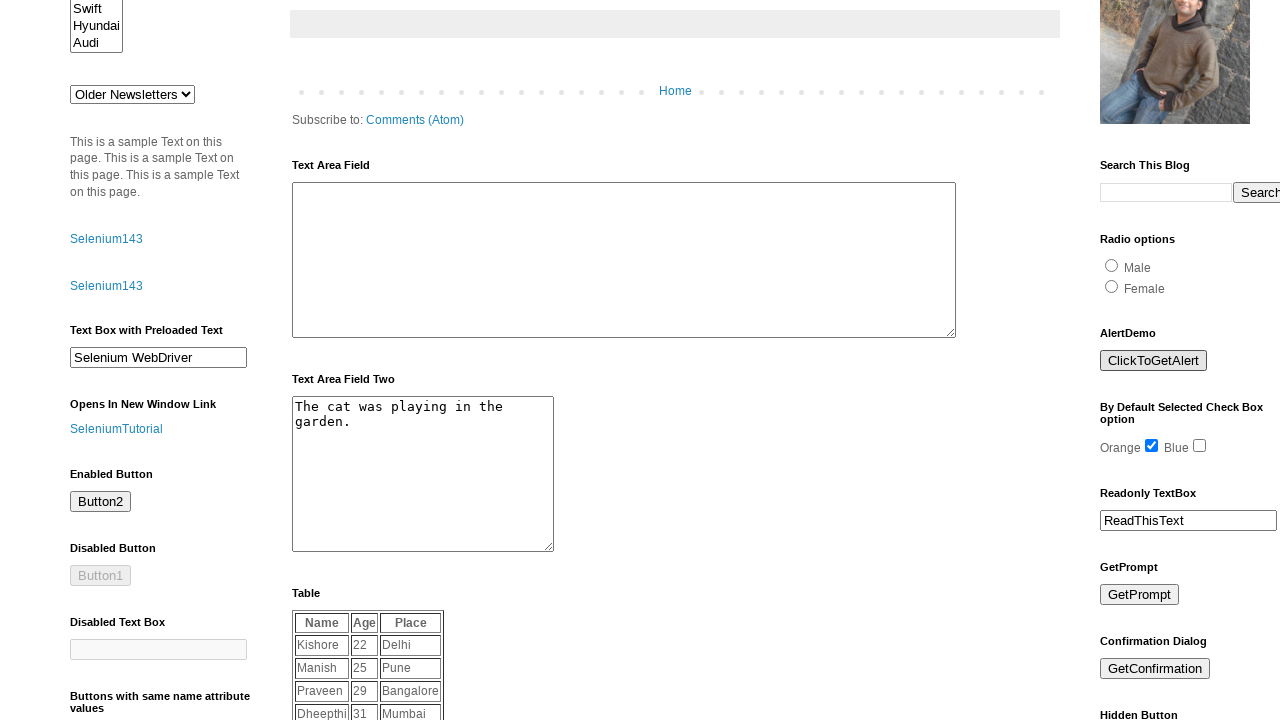

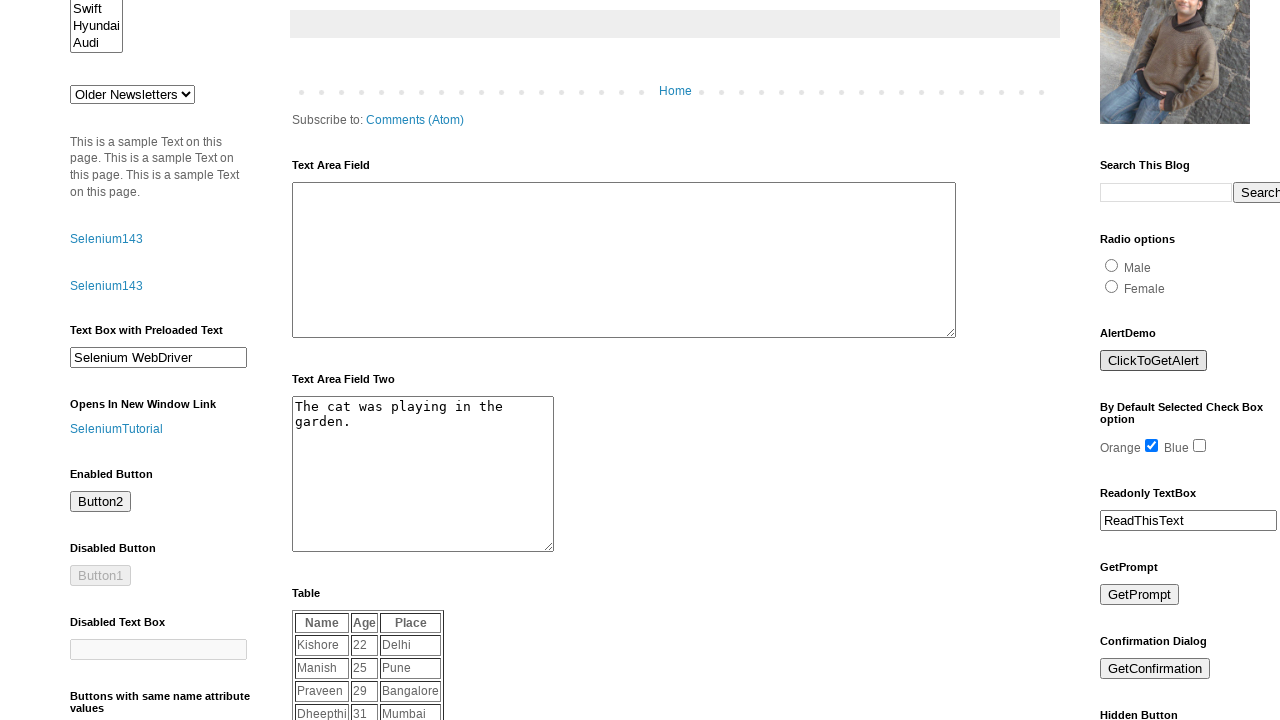